Tests the country-state dependent dropdown functionality with JSON arguments, selecting a country and verifying the state dropdown is populated correctly.

Starting URL: http://phppot.com/demo/jquery-dependent-dropdown-list-countries-and-states/

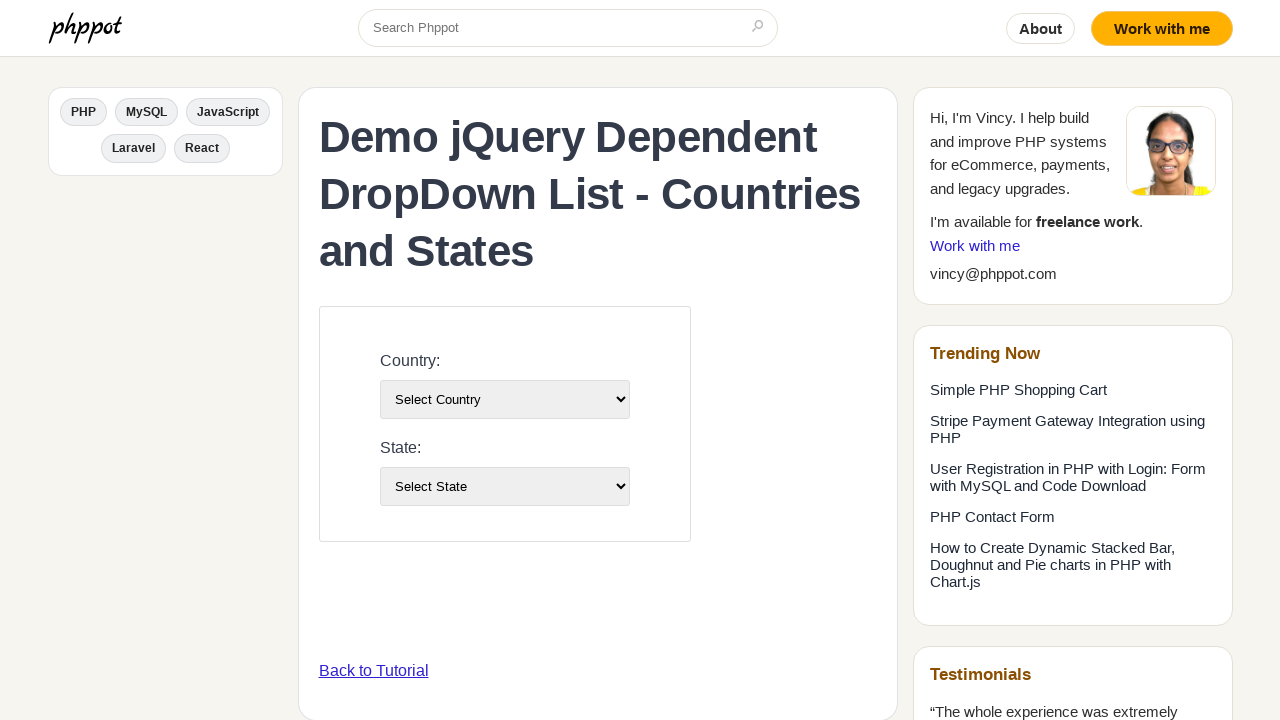

Selected country by index 3 from country dropdown on select#country-list
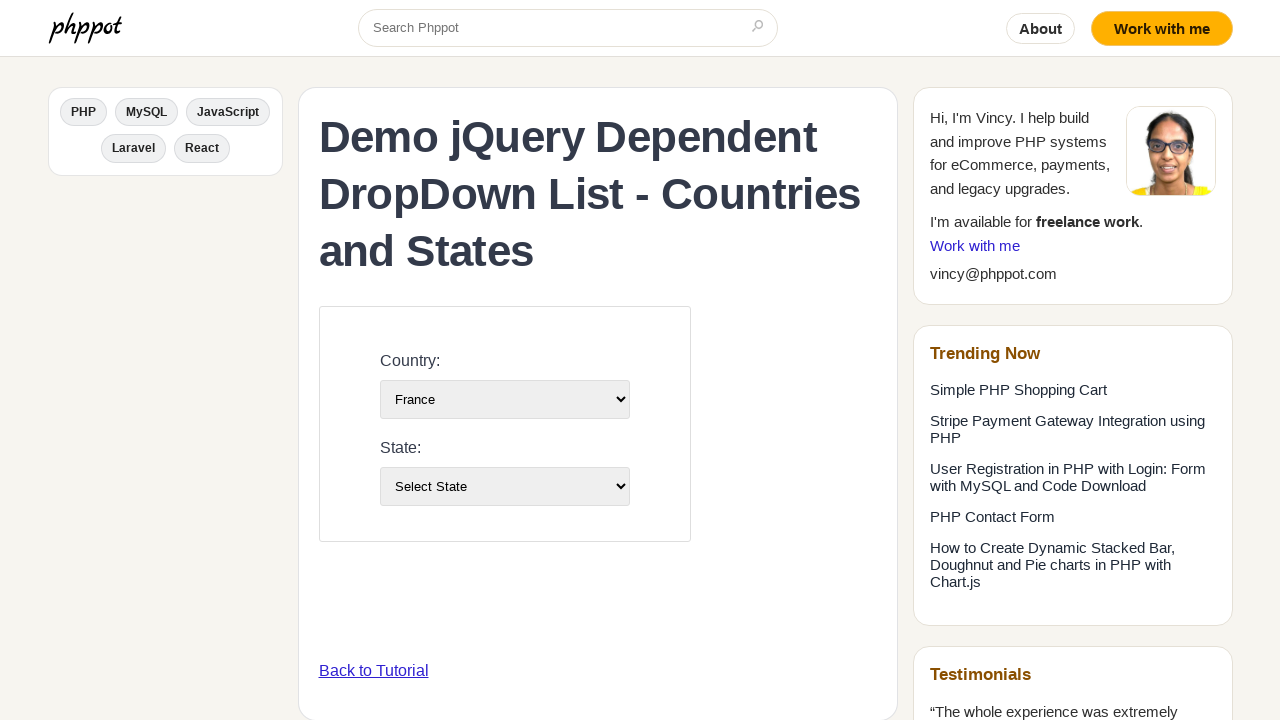

Clicked on country dropdown to open it at (504, 399) on select#country-list
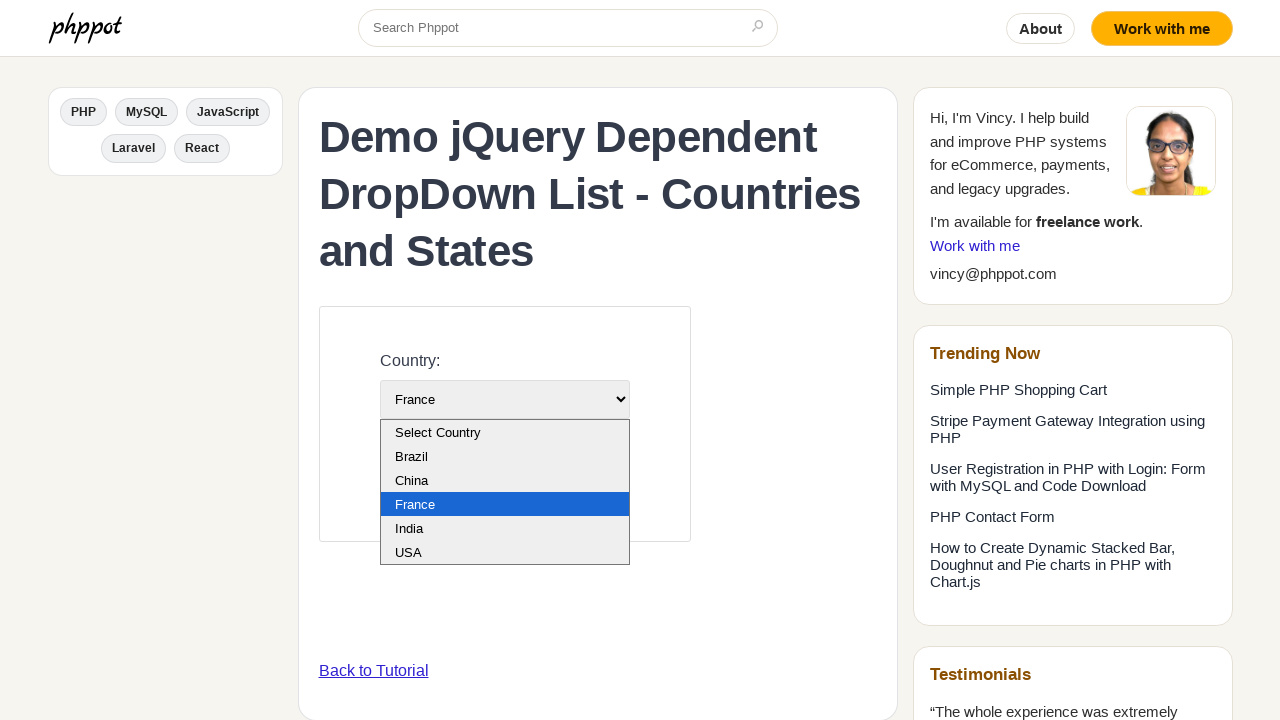

Waited 1500ms for state dropdown to be populated after country selection
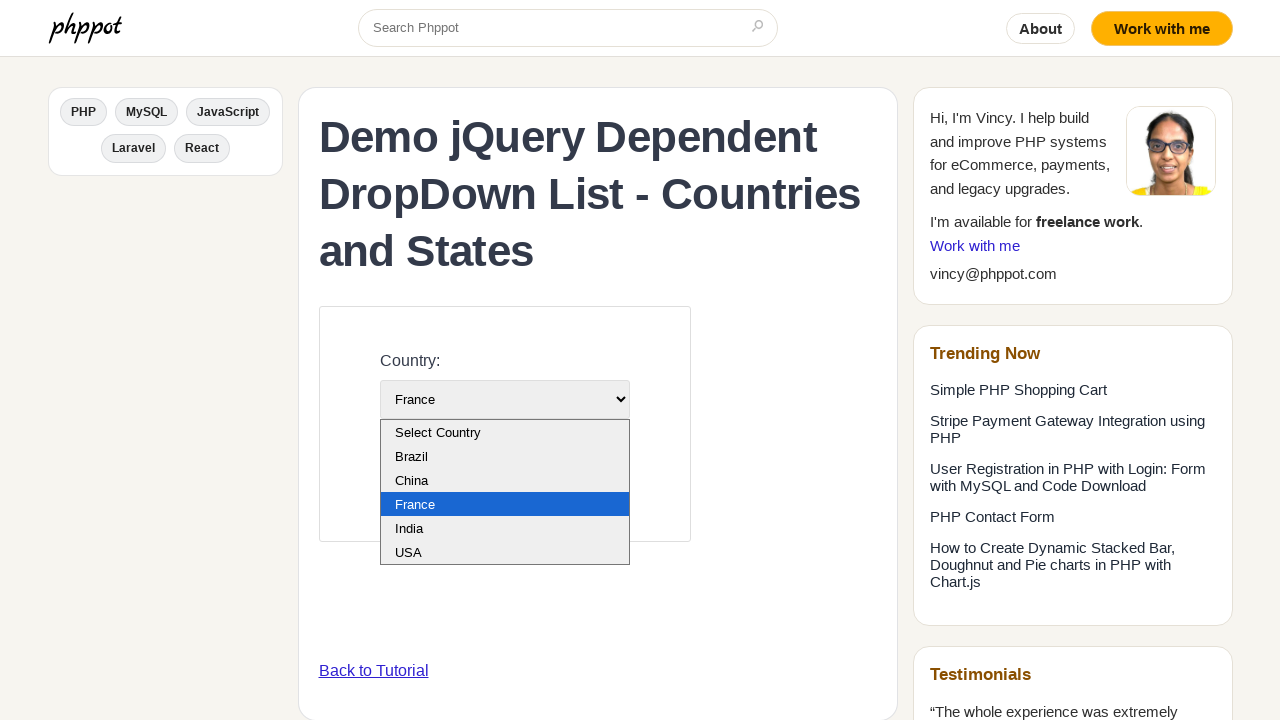

Selected 'Picardie' state from state dropdown on select#state-list
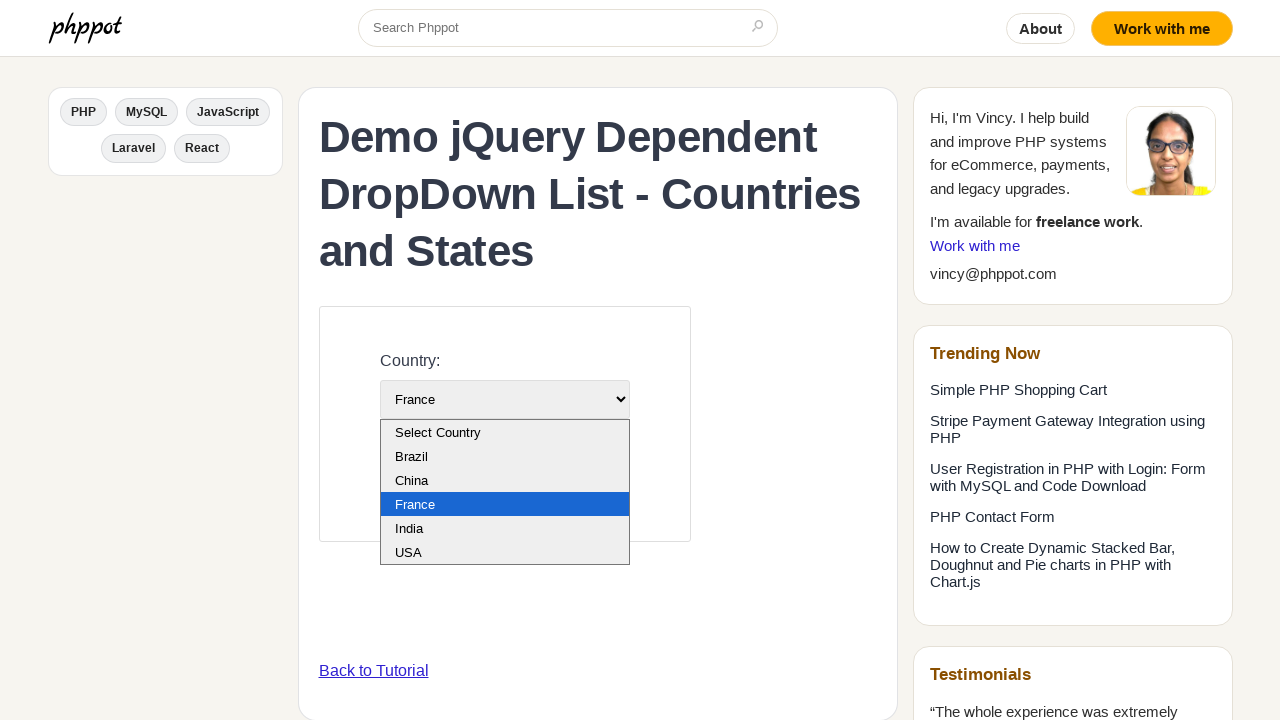

Clicked on state dropdown to open it at (504, 486) on select#state-list
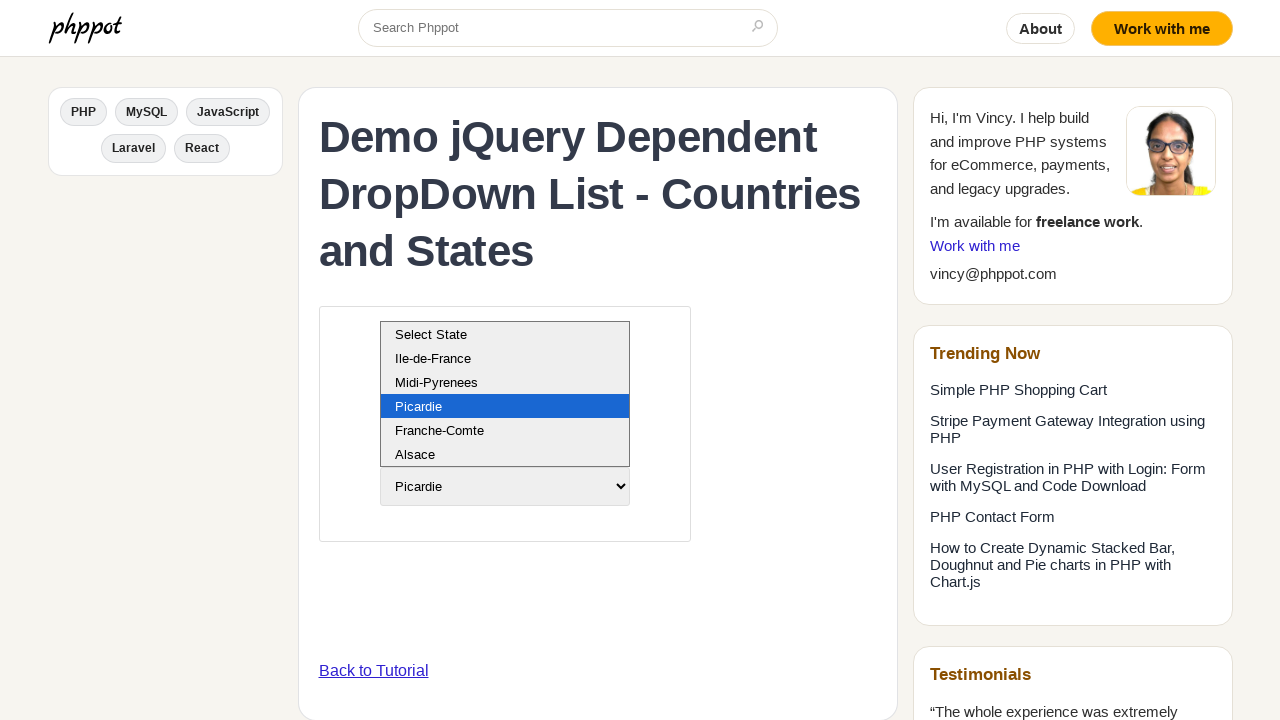

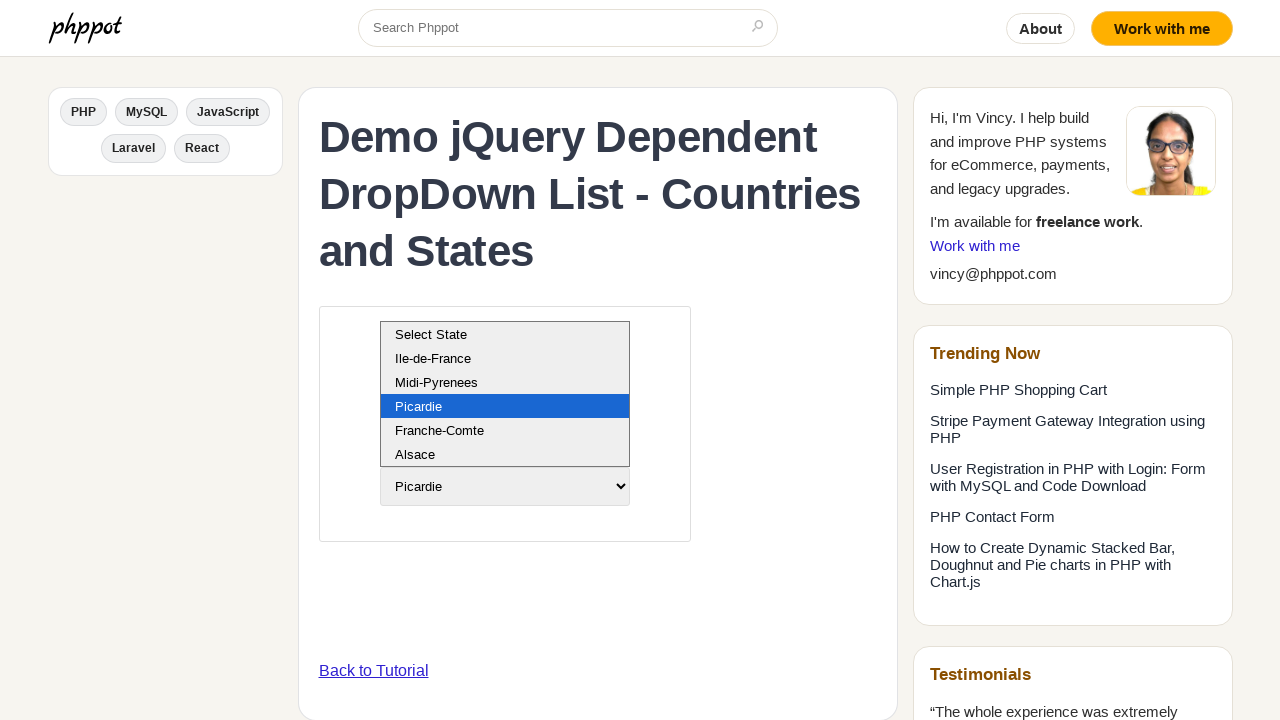